Tests adding a new task "Jira" to the todo list by typing in the input field and clicking the Add button

Starting URL: https://lambdatest.github.io/sample-todo-app/

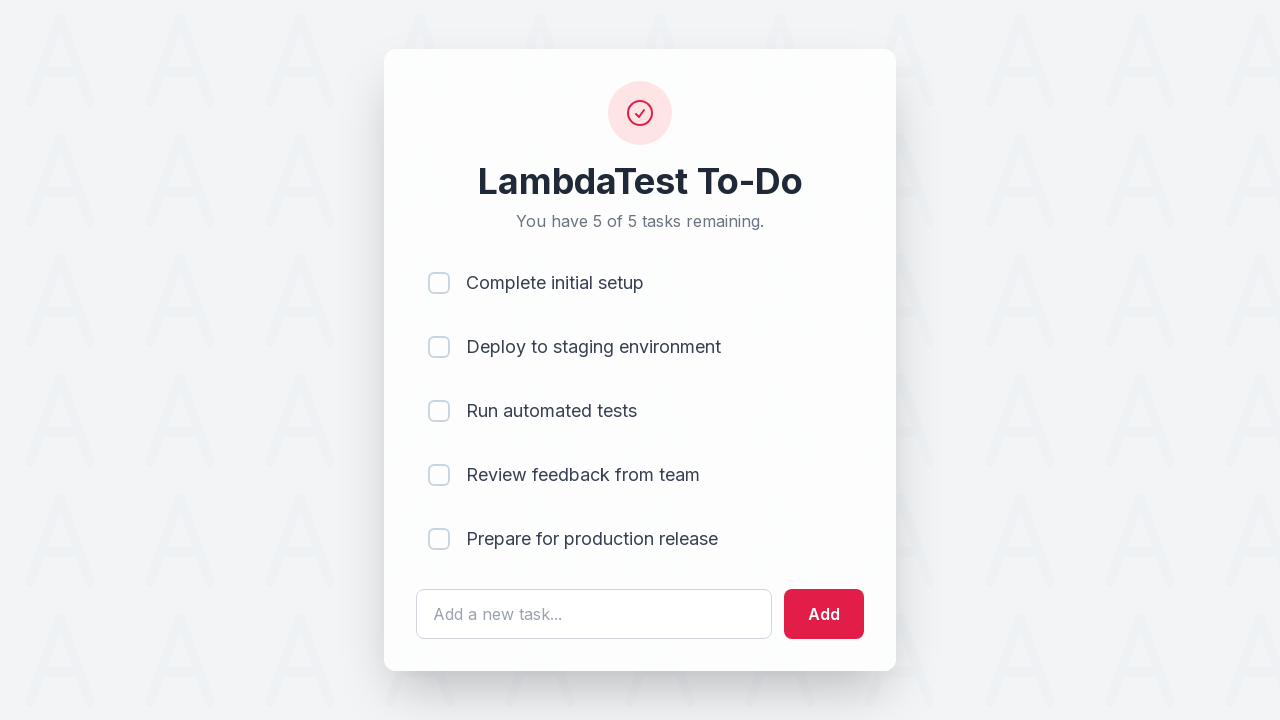

Filled todo input field with 'Jira' on #sampletodotext
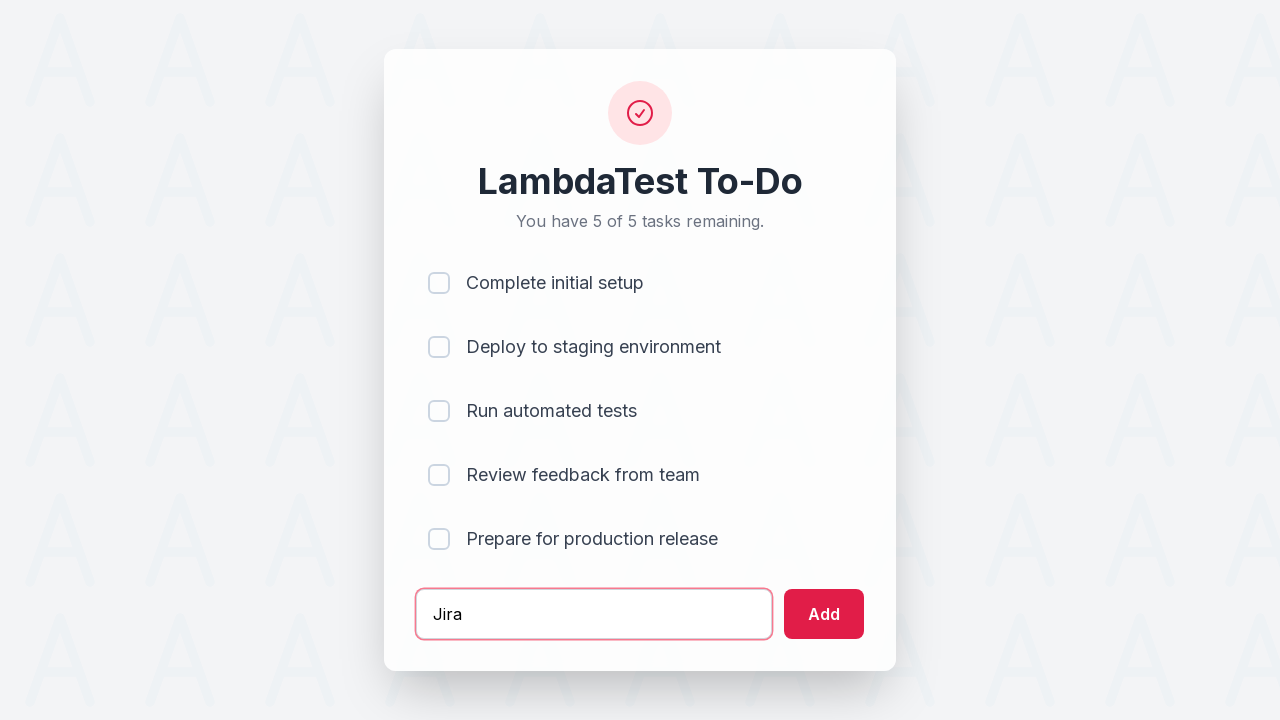

Clicked Add button to submit the task at (824, 614) on input[type='submit']
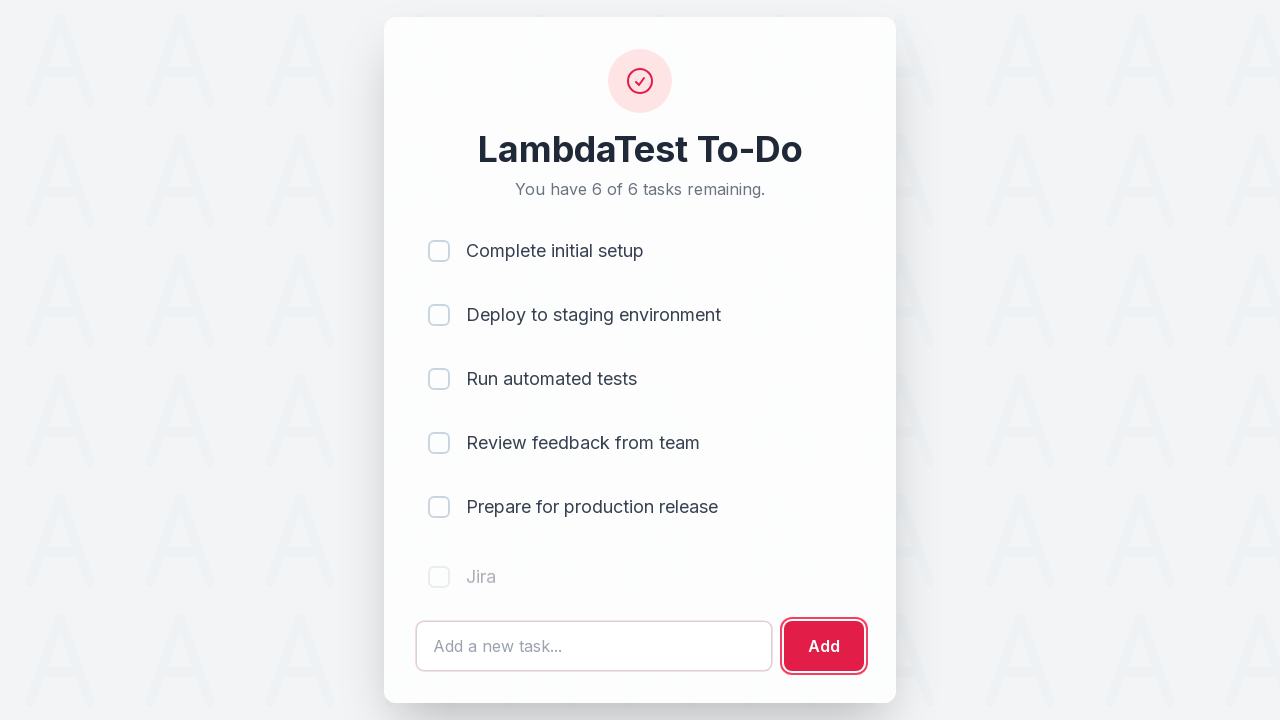

Verified 'Jira' task was added to the todo list
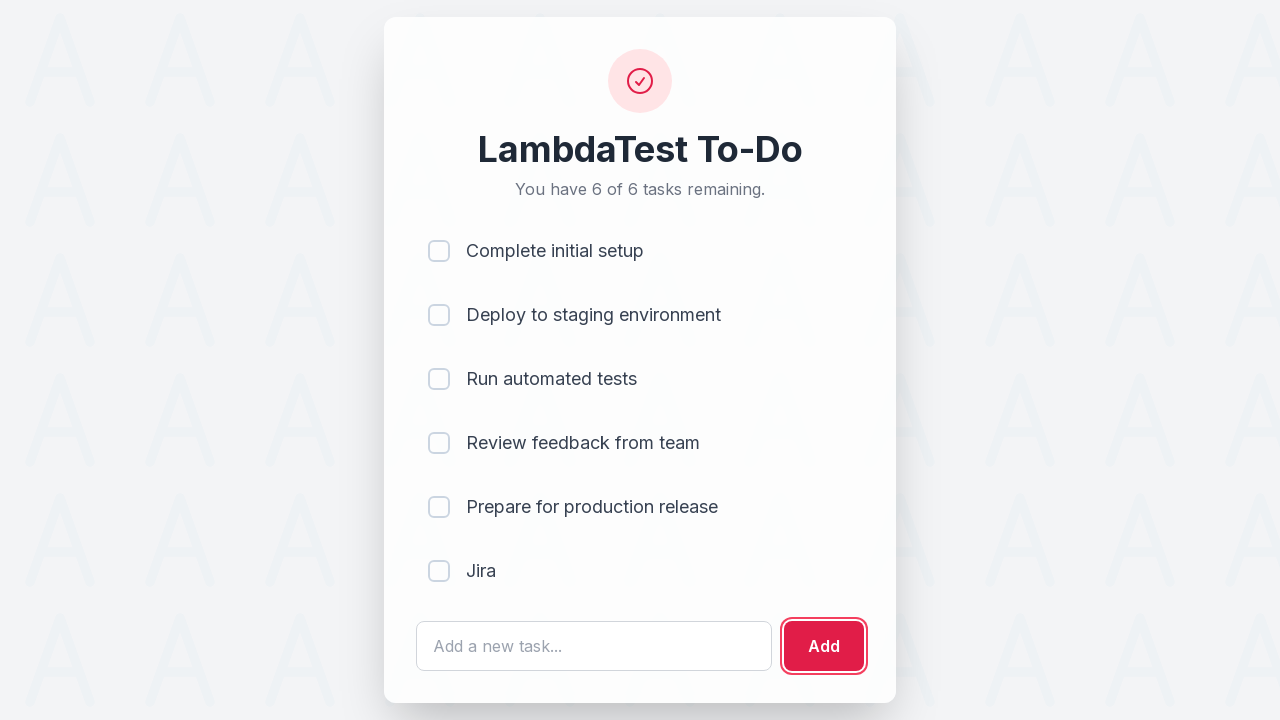

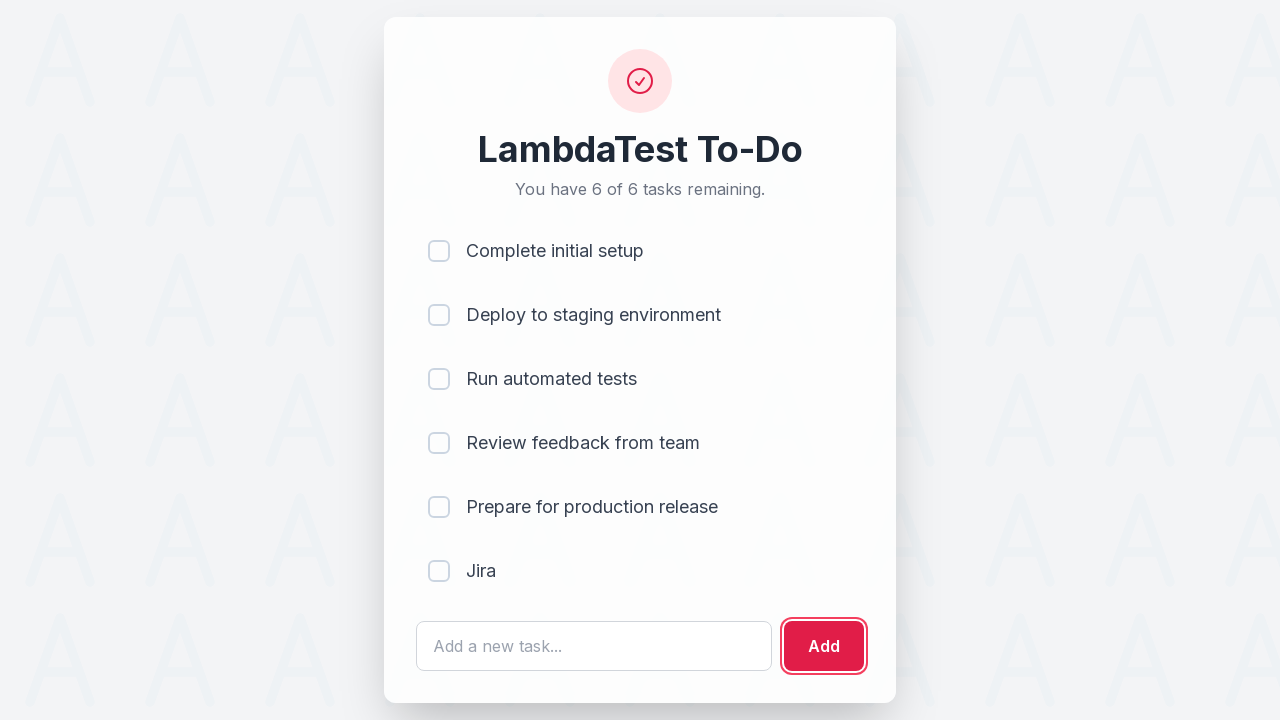